Tests that the Todo List app's #main and #footer sections only appear when there are items in the list. Verifies these sections are hidden when the list is empty, then adds a todo item and confirms the sections become visible.

Starting URL: https://todo-app.serenity-js.org/

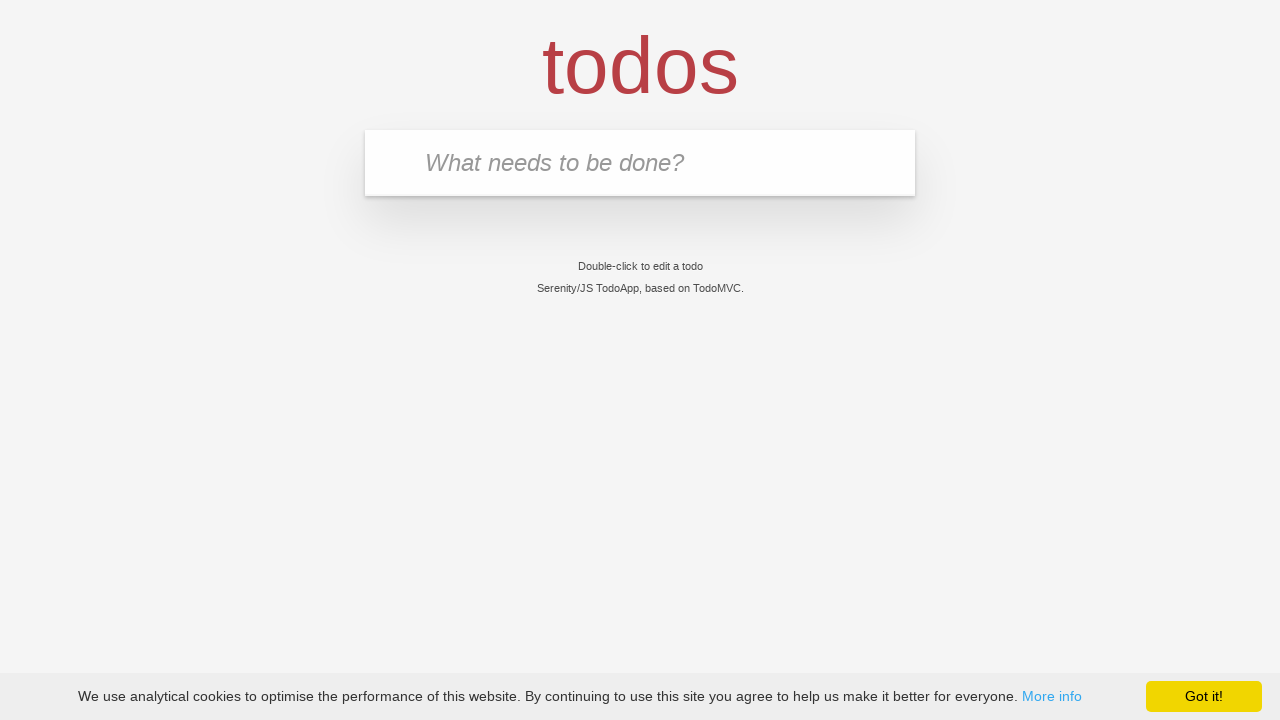

Waited 500ms for page to stabilize
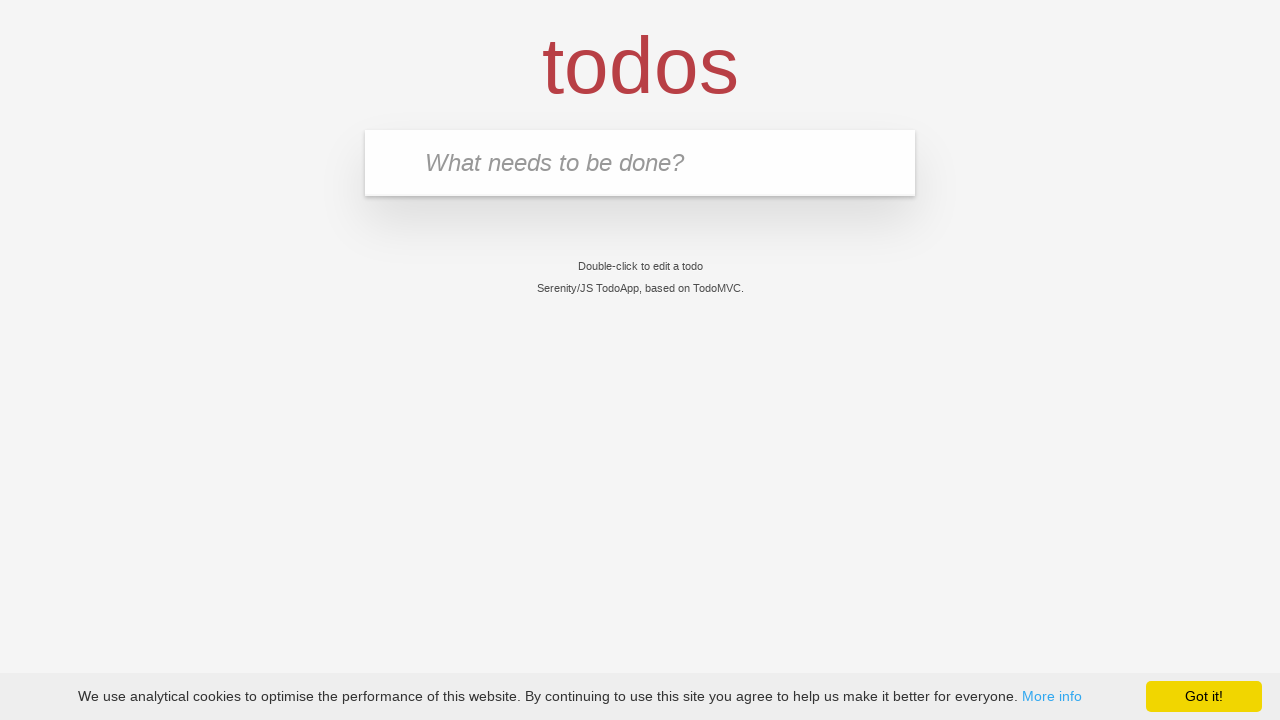

Verified #main section is not visible when list is empty
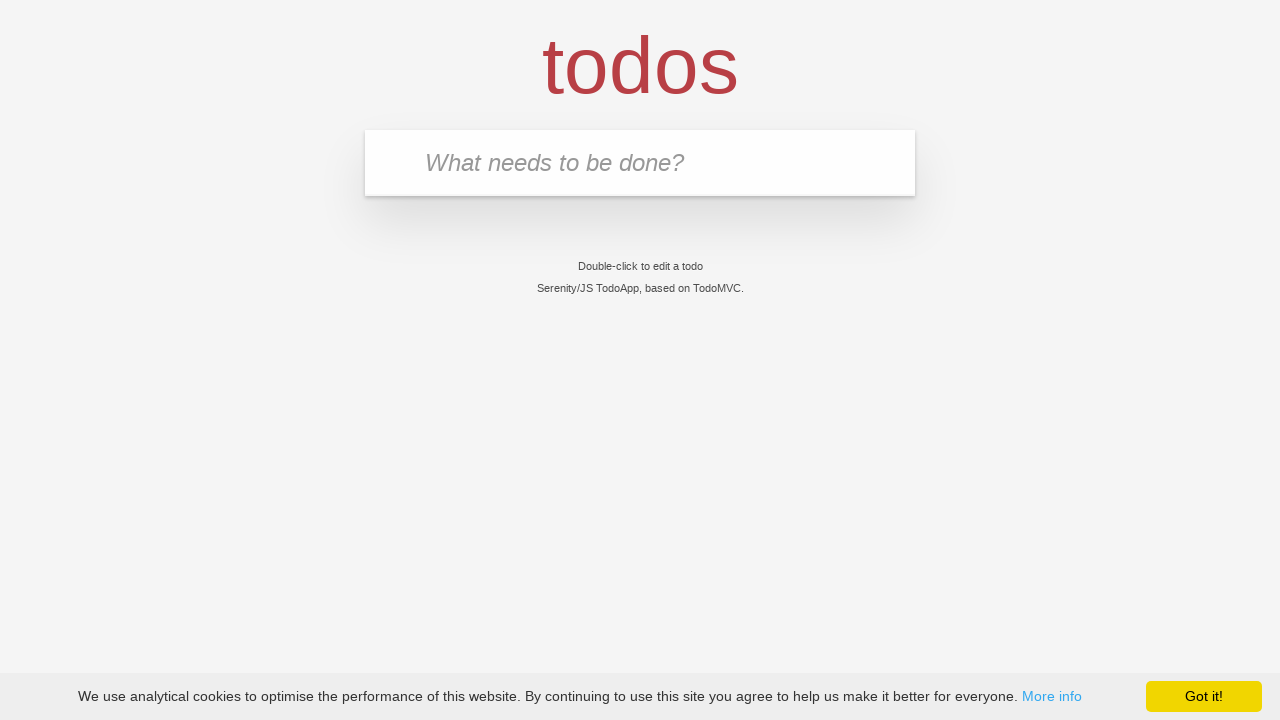

Verified #footer section is not visible when list is empty
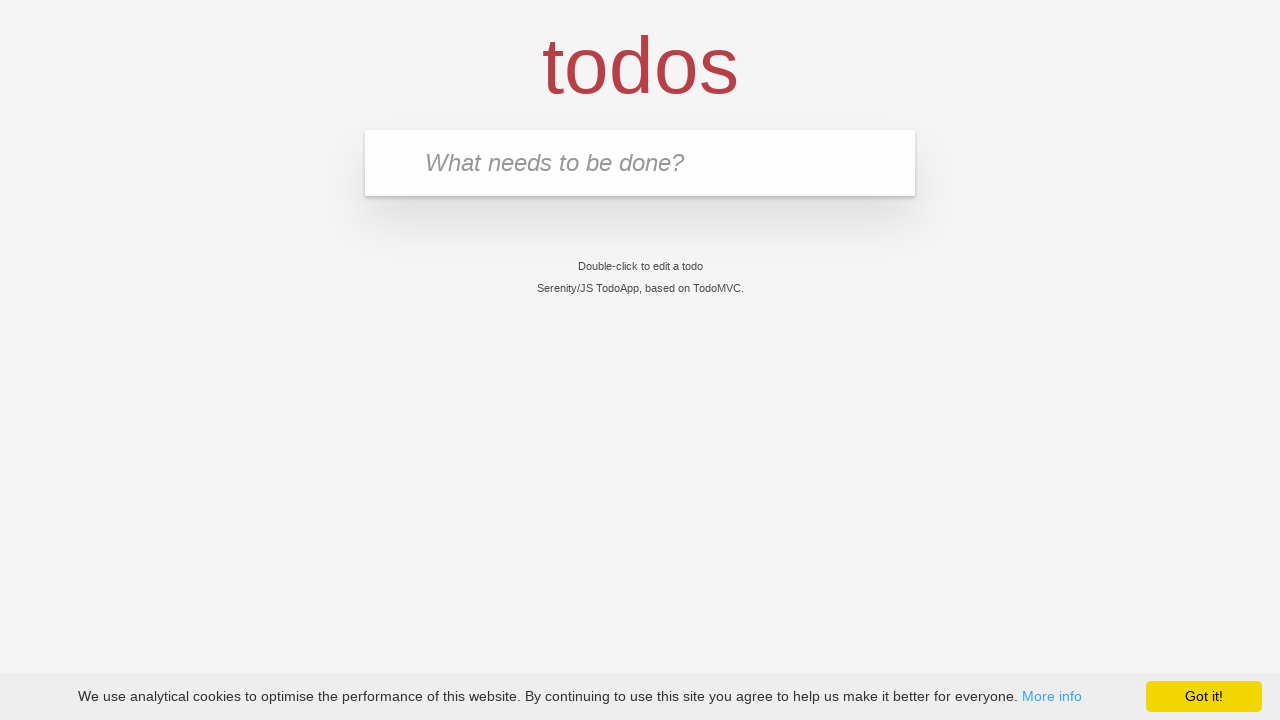

Filled input field with todo item 'buy some cheese' on input.new-todo
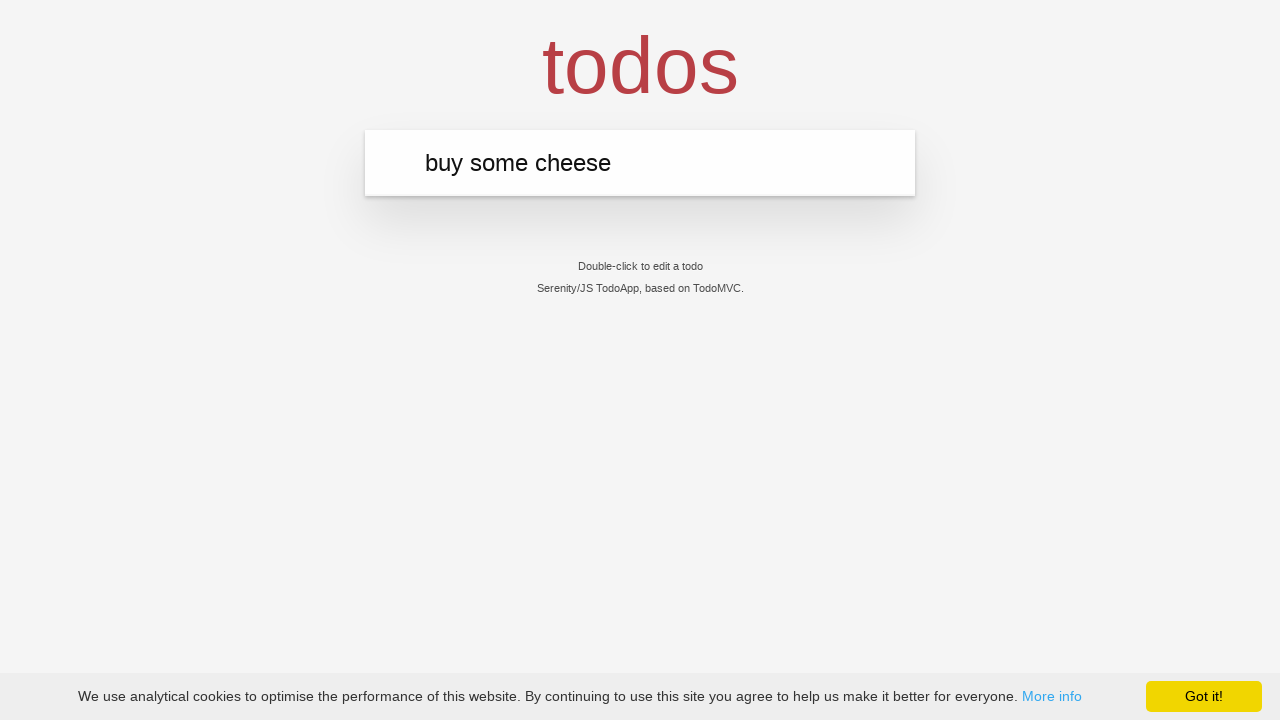

Pressed Enter to submit the todo item on input.new-todo
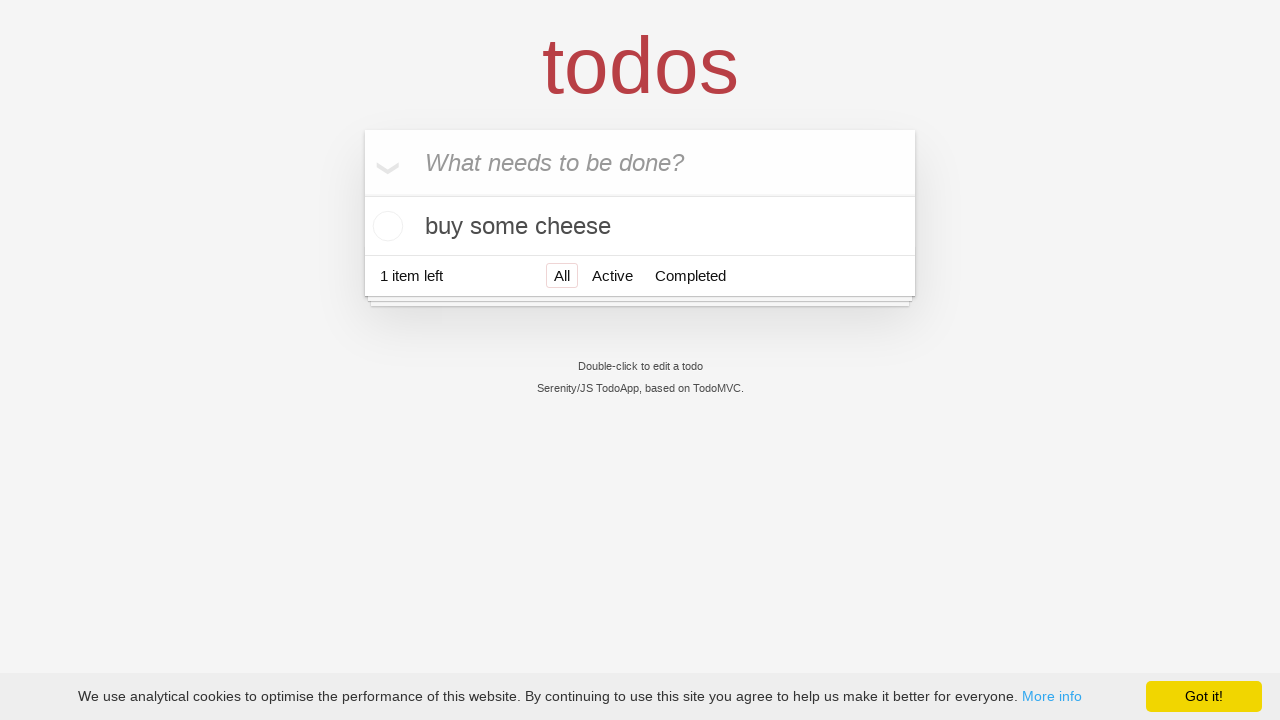

Todo item 'buy some cheese' appeared in the list
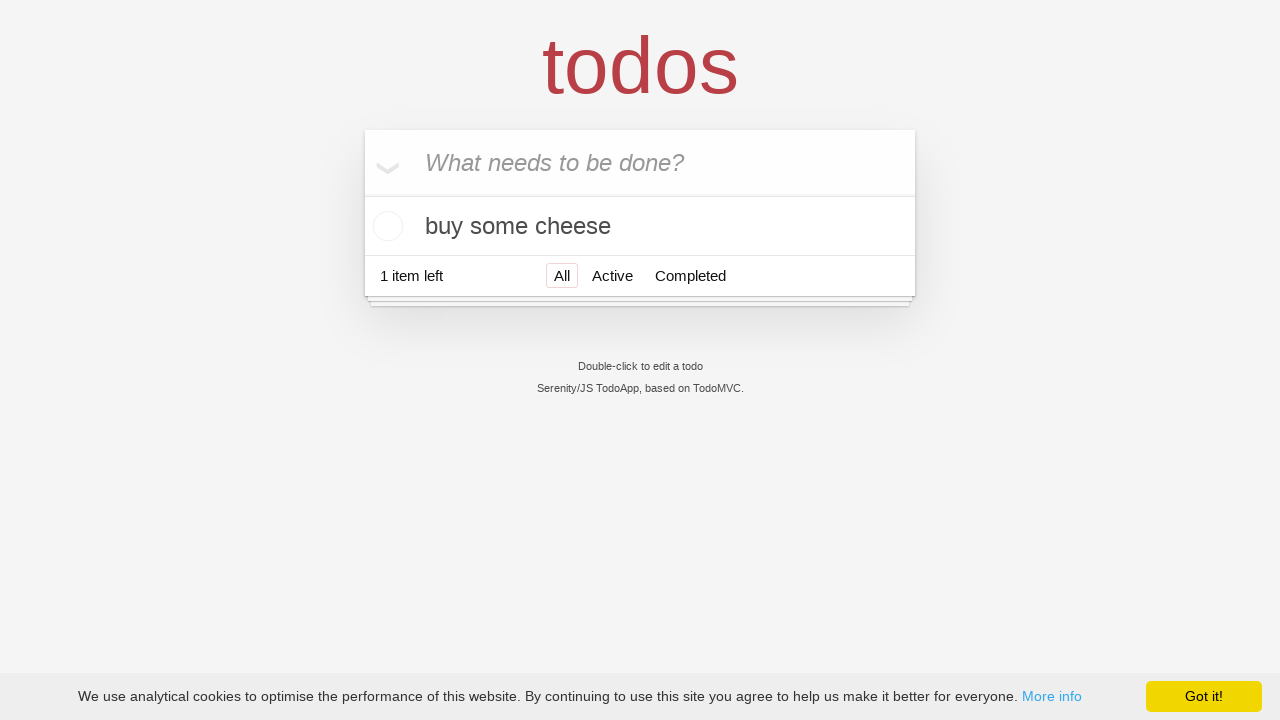

Verified #main section is now visible after adding todo item
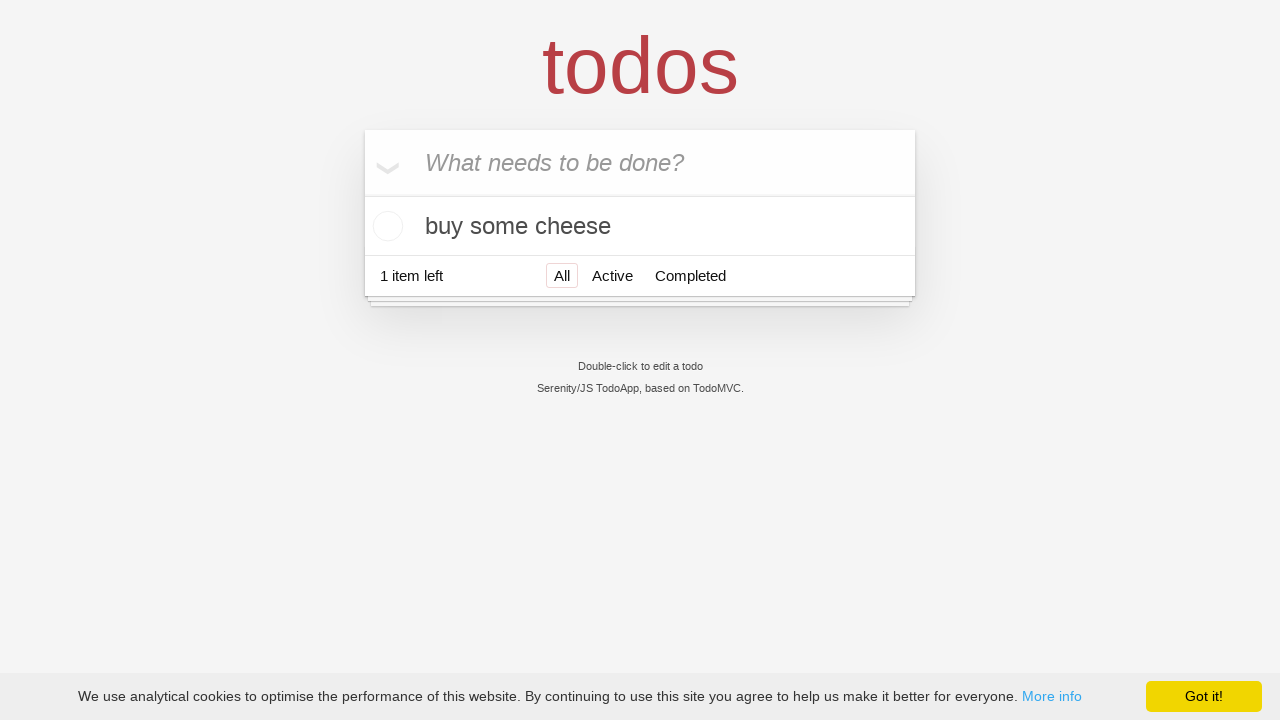

Verified #footer section is now visible after adding todo item
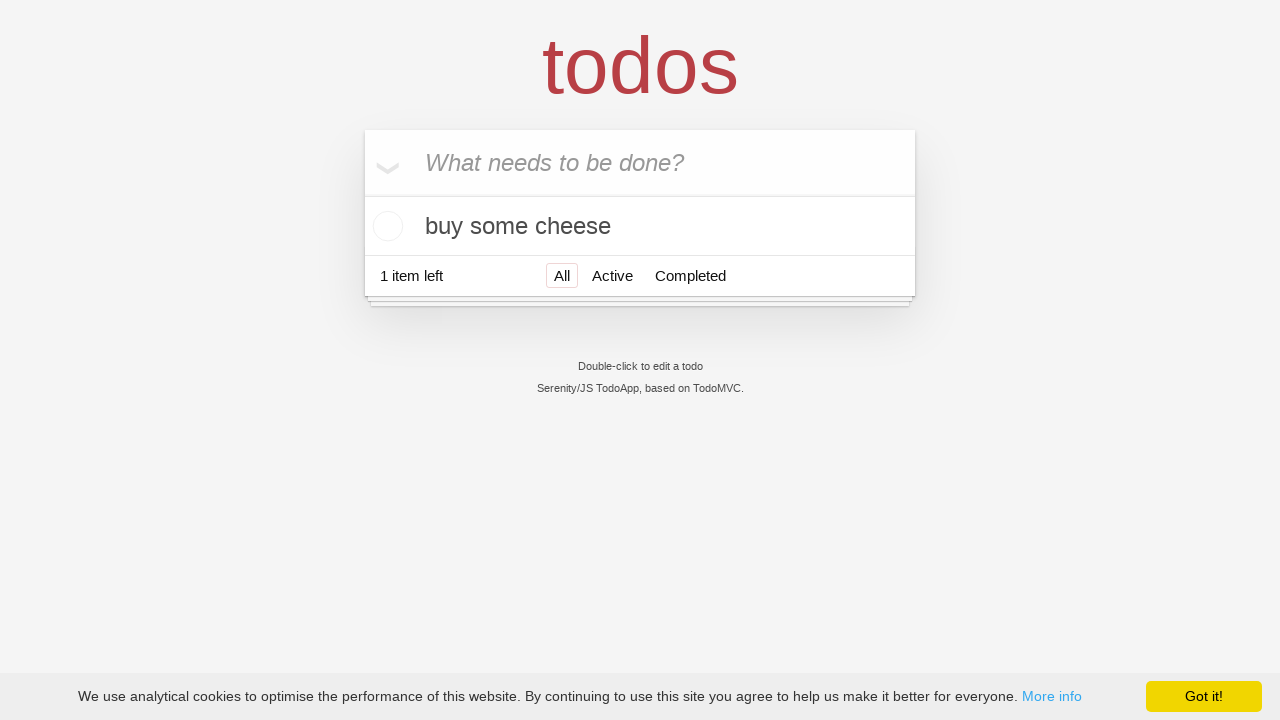

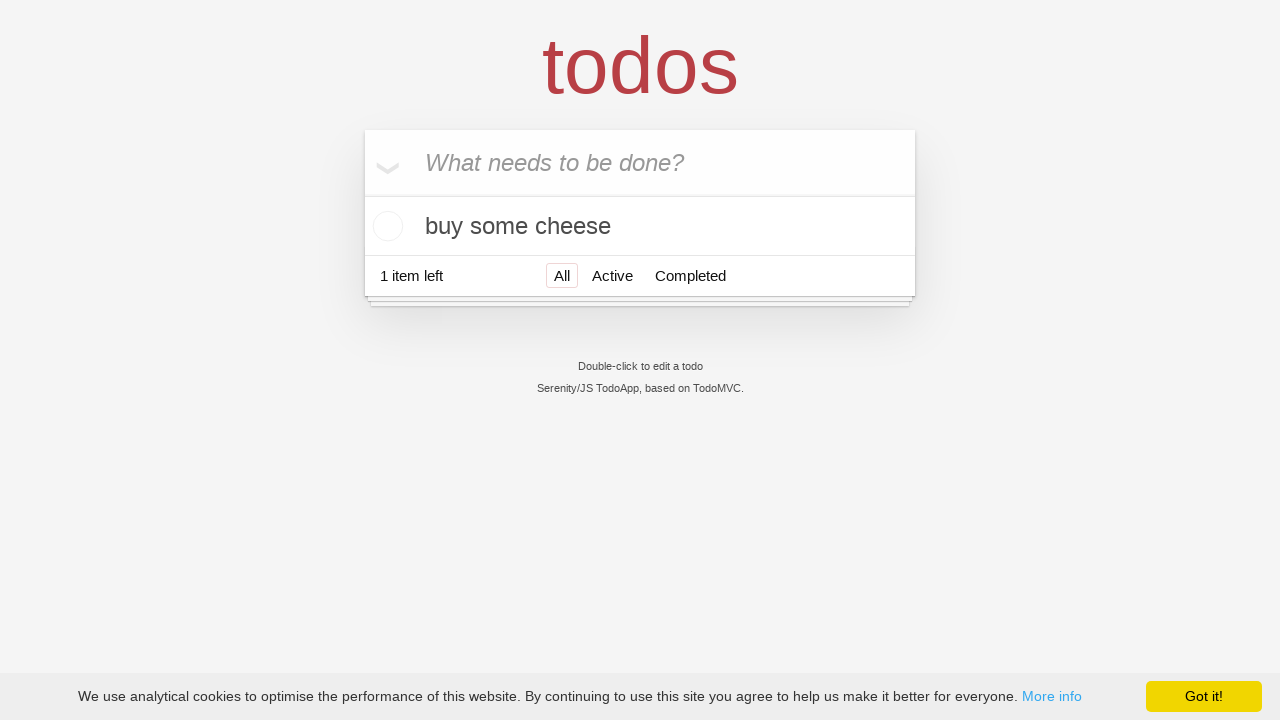